Navigates to DuckDuckGo homepage using Chrome WebDriver to verify the page loads correctly

Starting URL: https://duckduckgo.com/

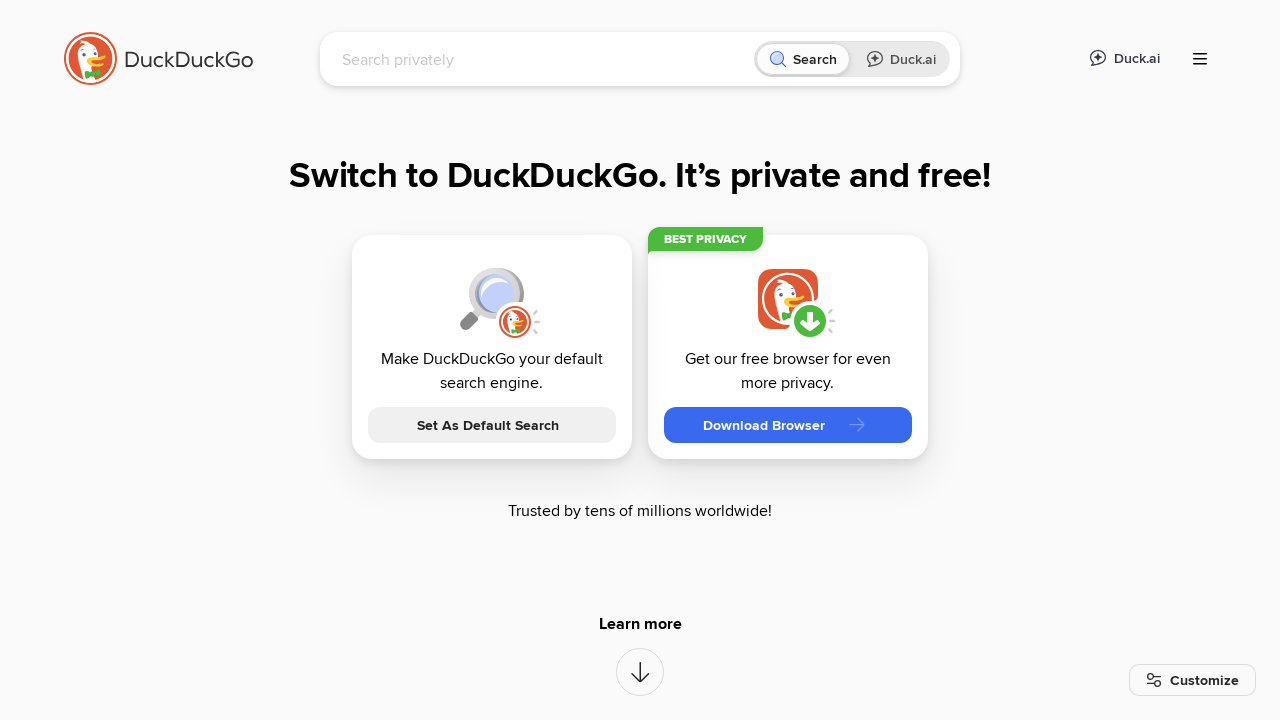

Waited for DuckDuckGo homepage to fully load (DOM content loaded)
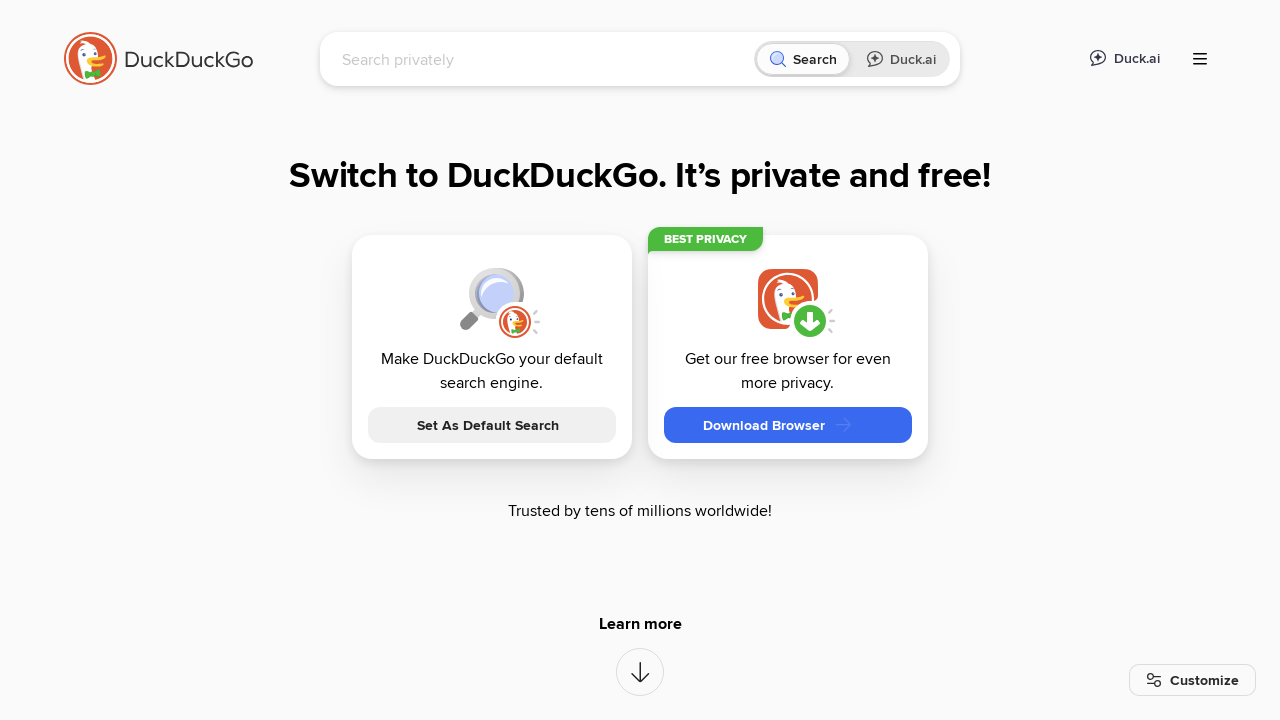

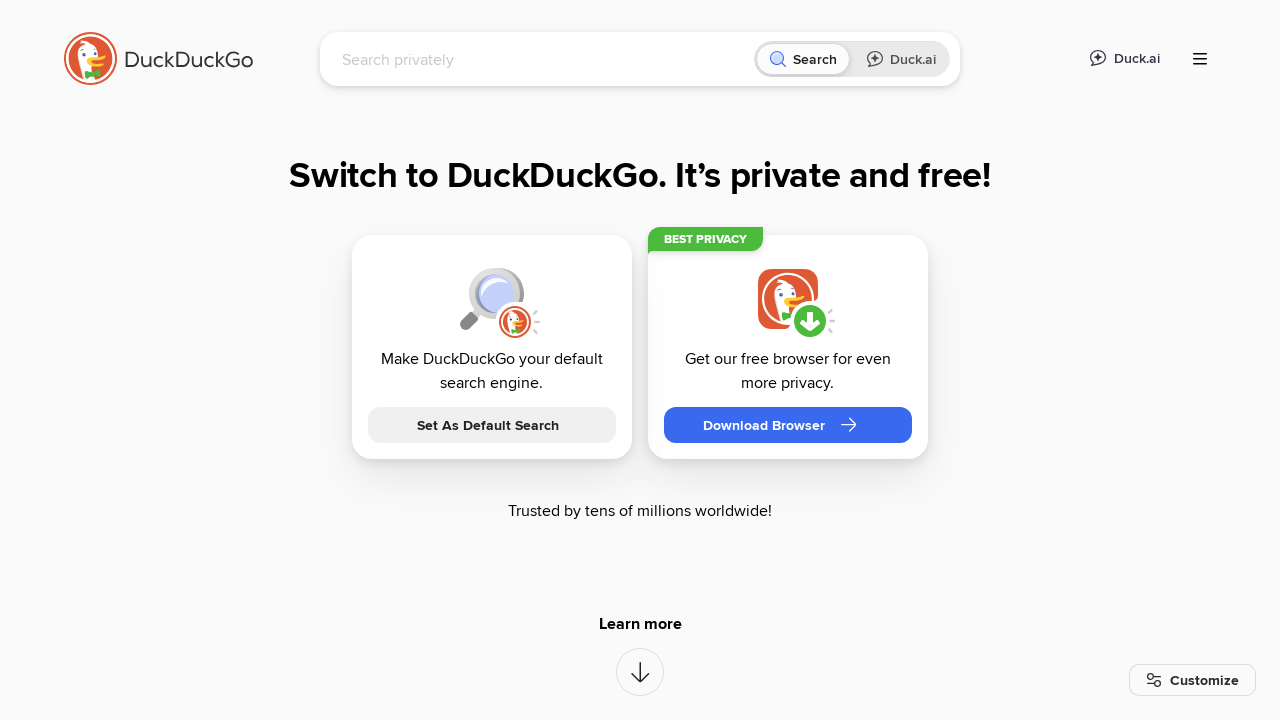